Tests confirmation alert handling by triggering an alert, reading its text, and accepting it

Starting URL: https://letcode.in/alert

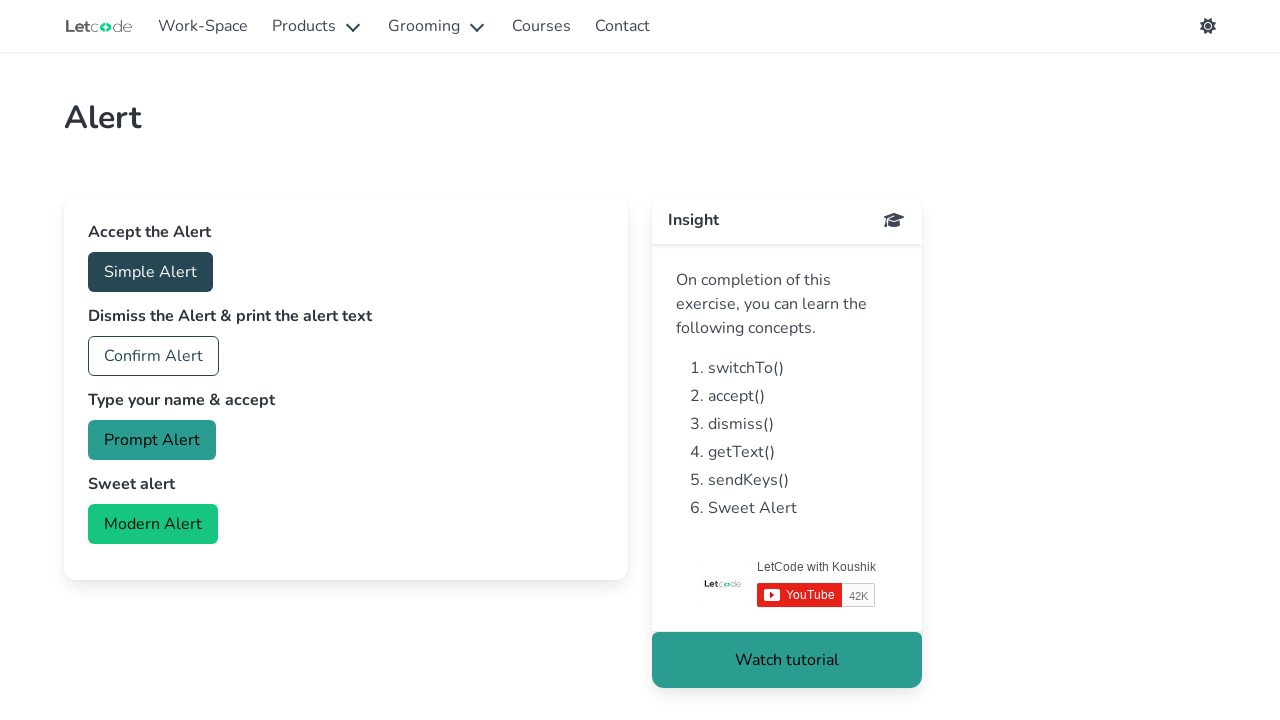

Clicked confirm button to trigger confirmation alert at (154, 356) on #confirm
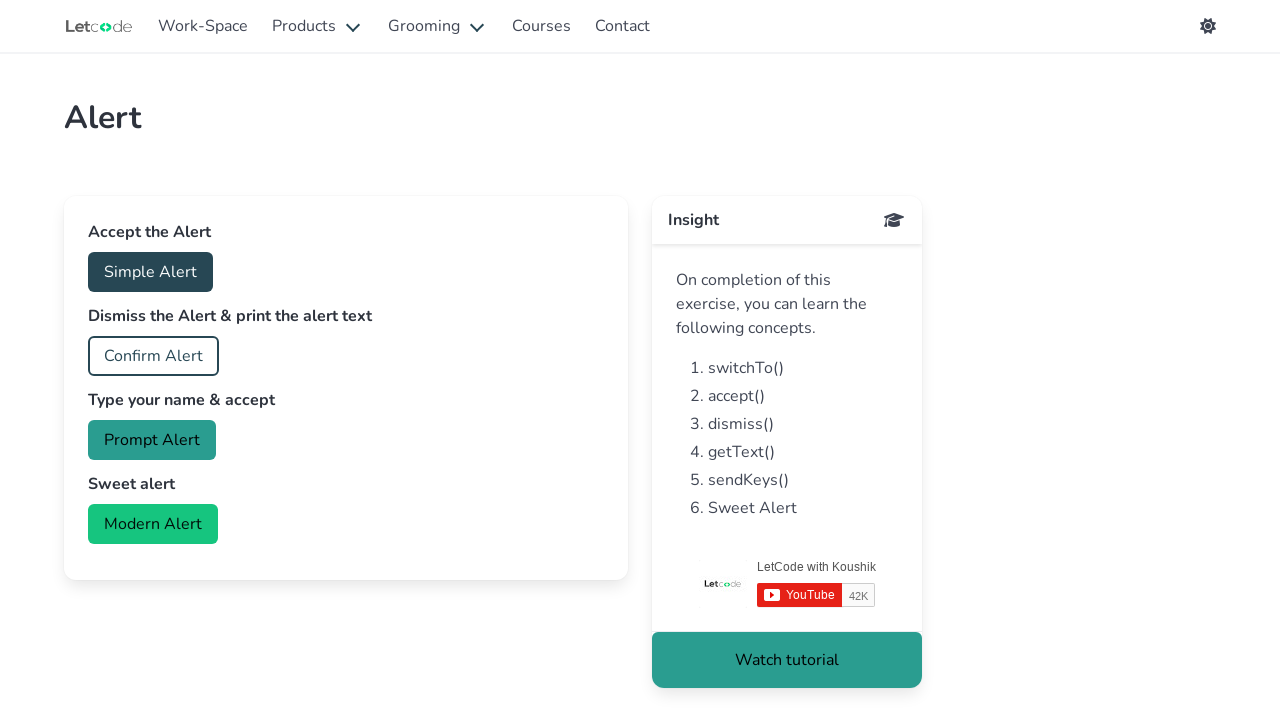

Set up dialog handler to accept confirmation alert
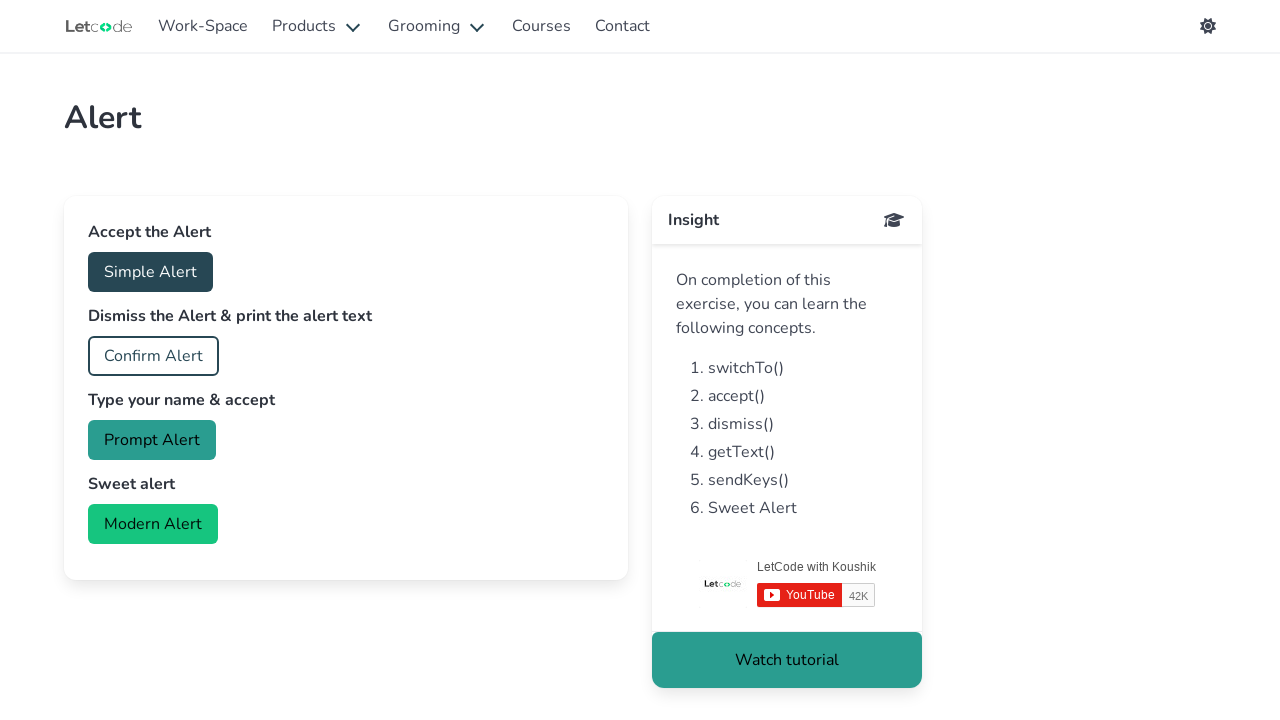

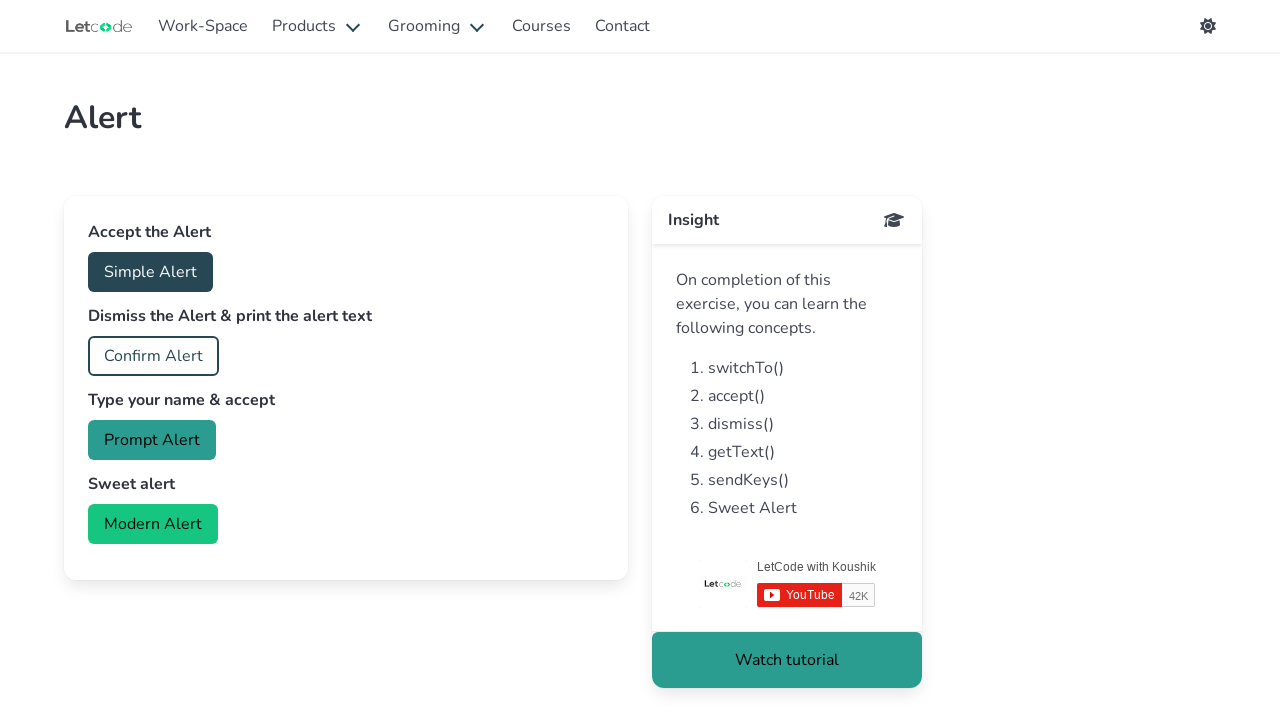